Tests iframe handling by switching to a demo frame and clicking a radio button within it on the jQuery UI checkboxradio demo page

Starting URL: https://jqueryui.com/checkboxradio/

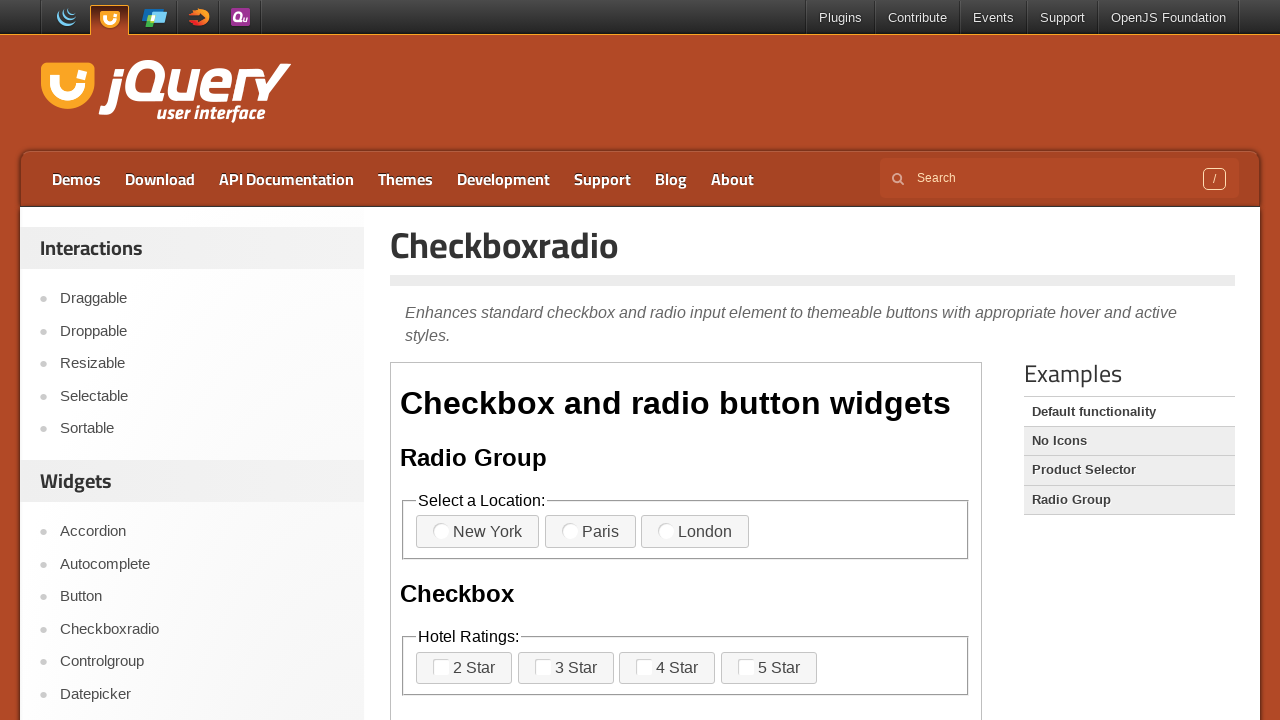

Navigated to jQuery UI checkboxradio demo page
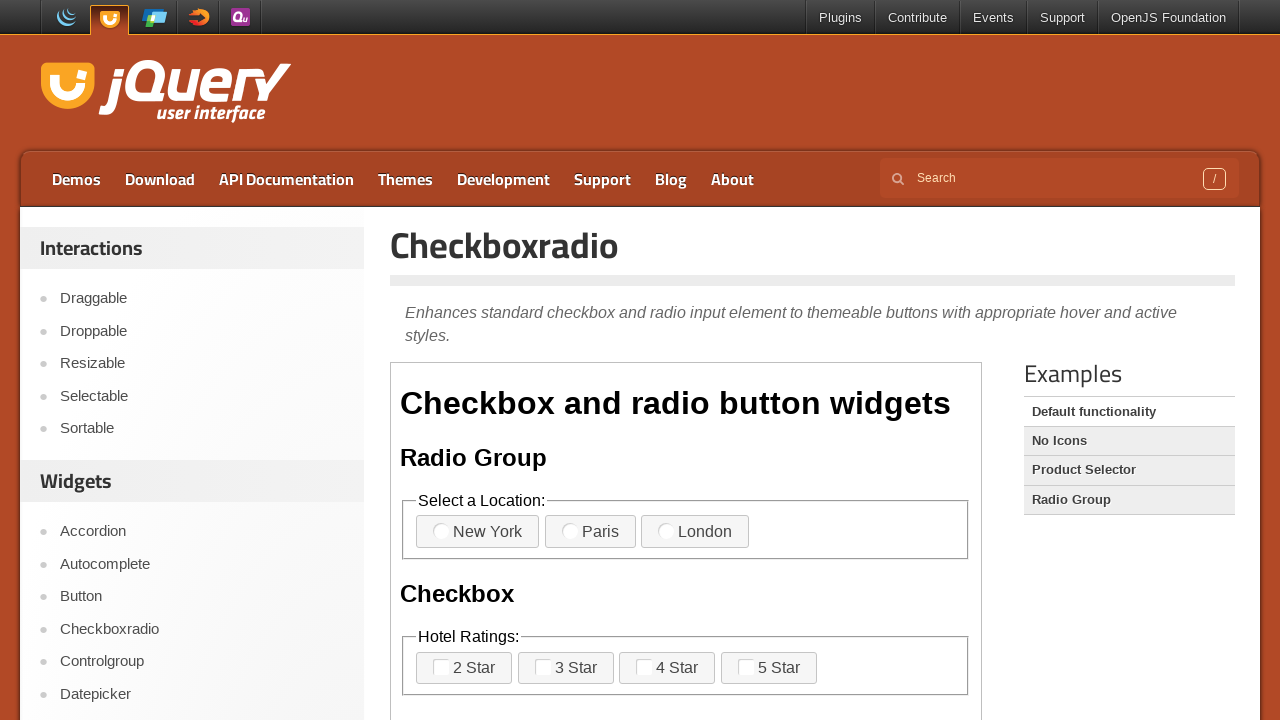

Located demo iframe using frame locator
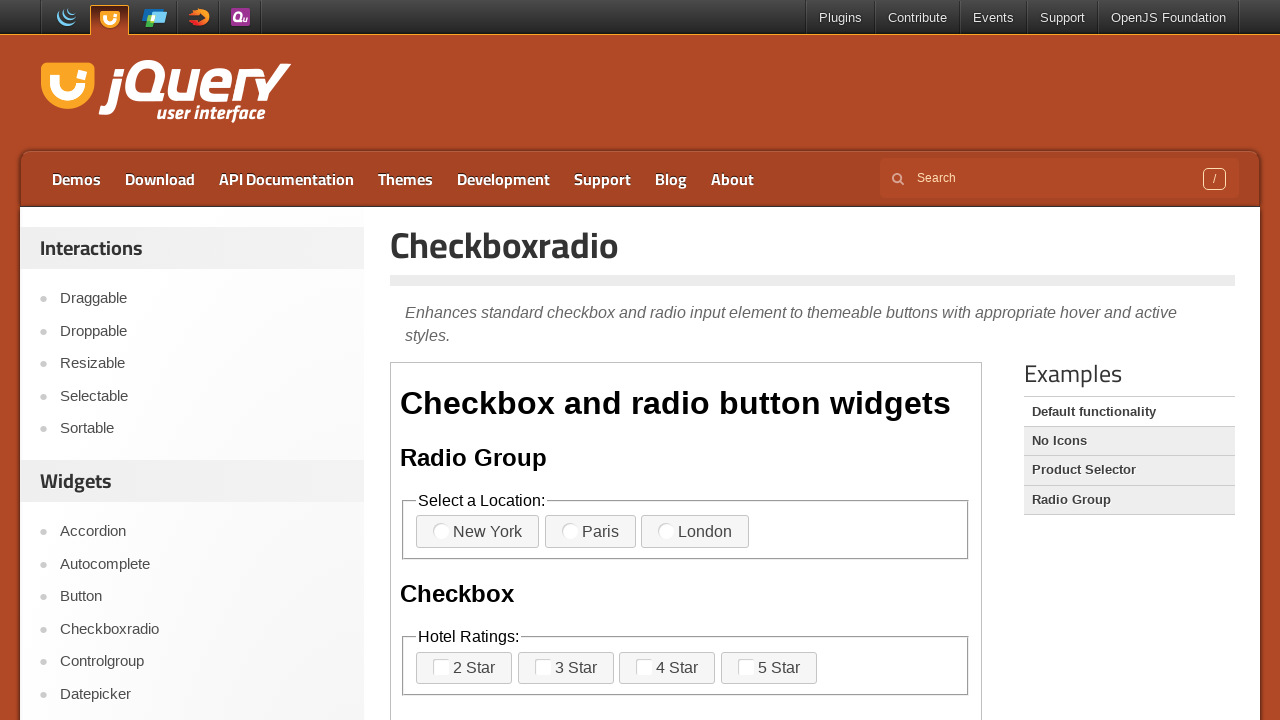

Clicked first radio button (New York) within the demo frame at (441, 531) on iframe.demo-frame >> internal:control=enter-frame >> (//span[@class='ui-checkbox
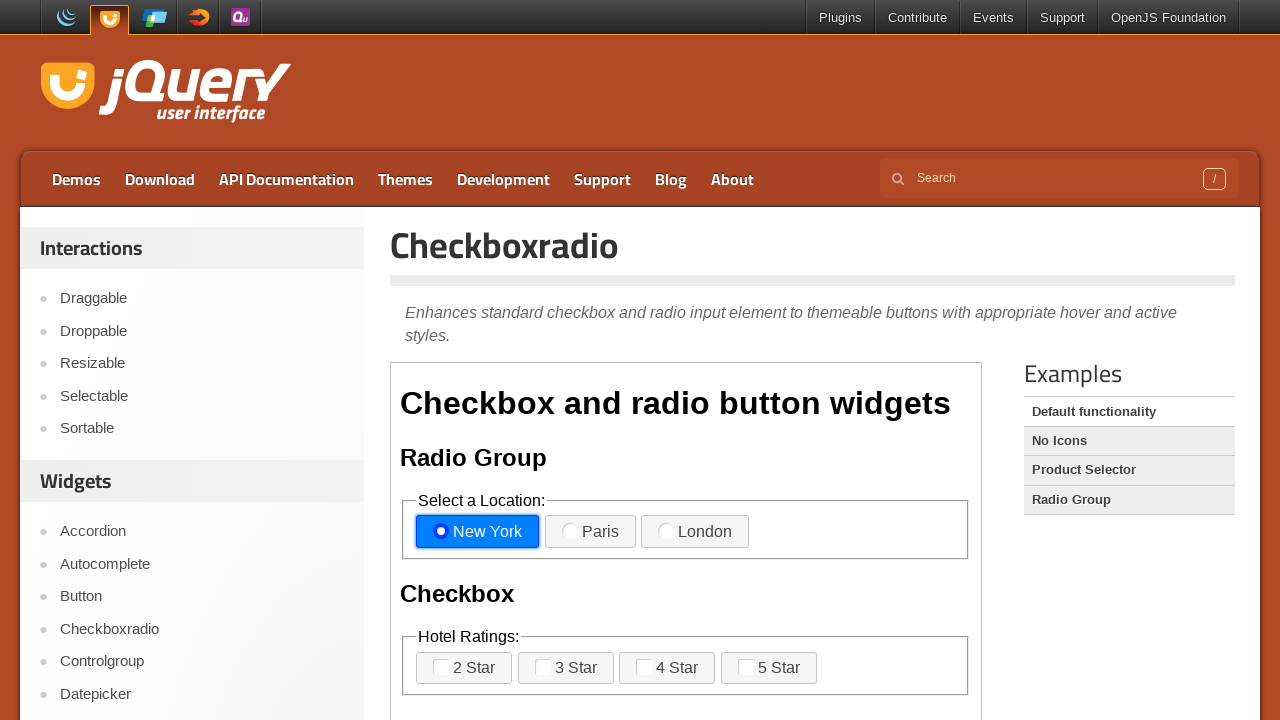

Waited 1 second to observe radio button selection result
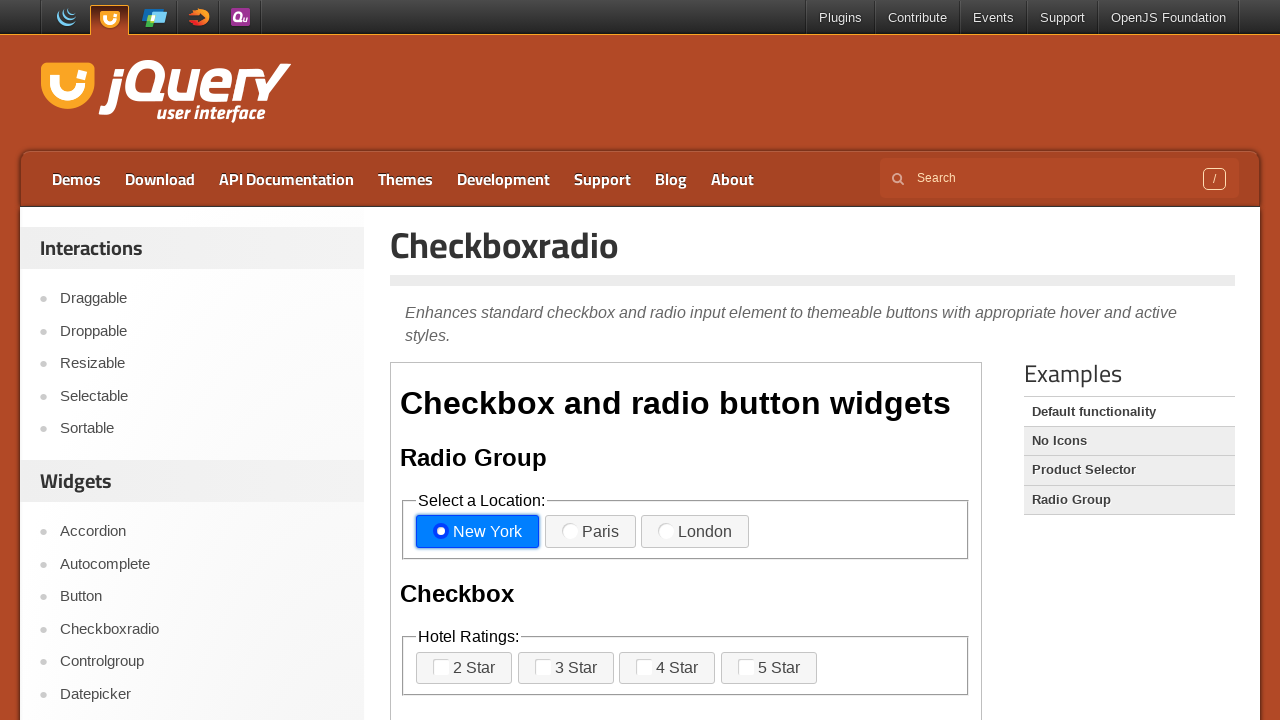

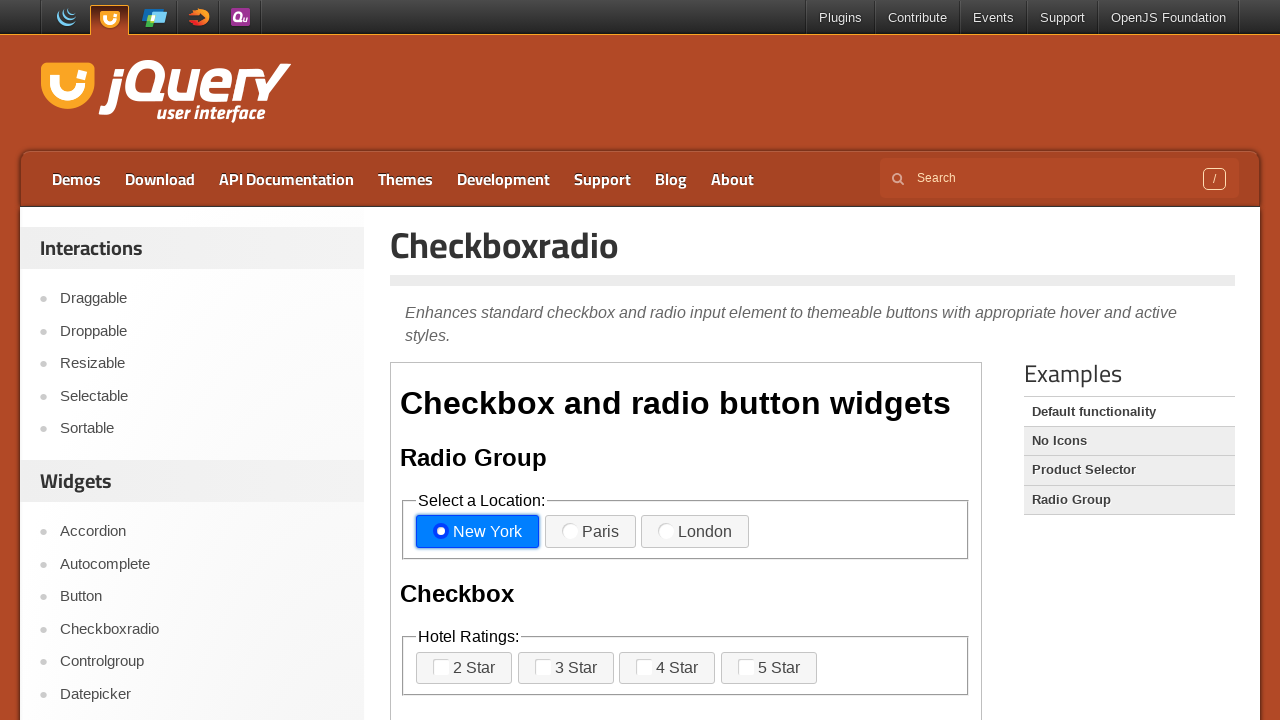